Navigates to NASA's exoplanet catalog page and verifies that exoplanet content items are displayed on the page.

Starting URL: https://science.nasa.gov/exoplanets/exoplanet-catalog/?pageno=1&content_list=true

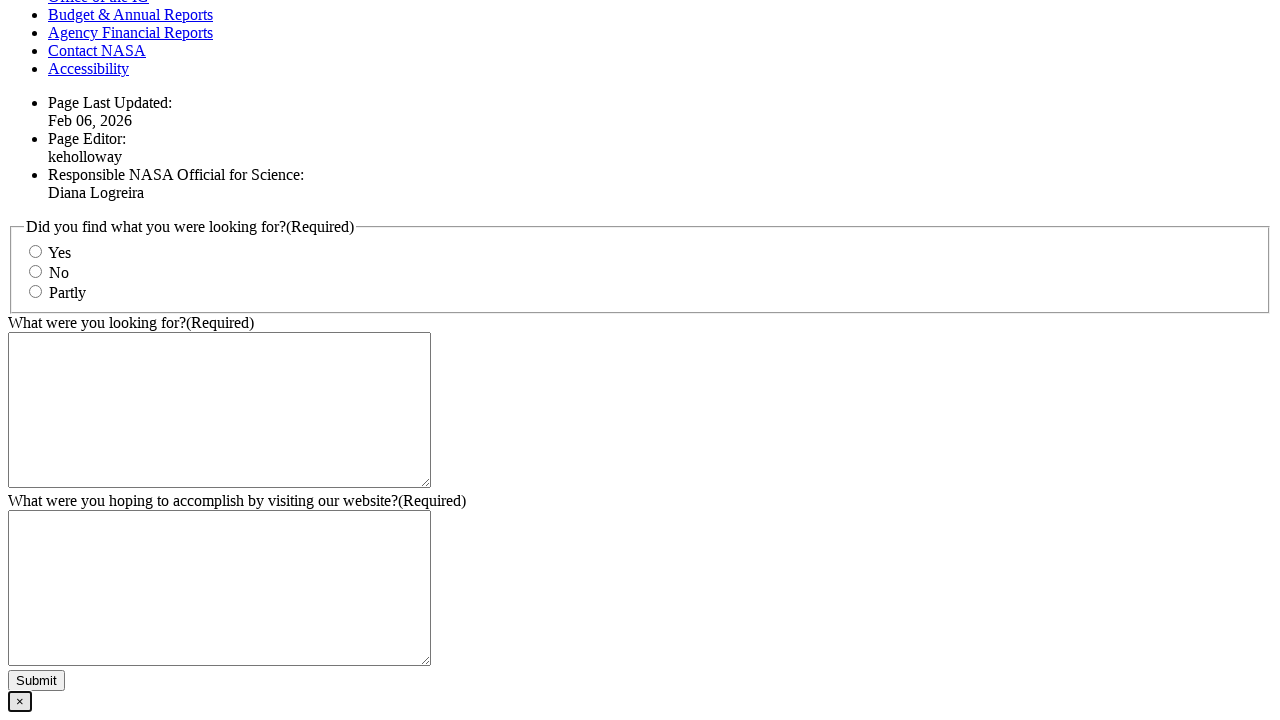

Navigated to NASA exoplanet catalog page
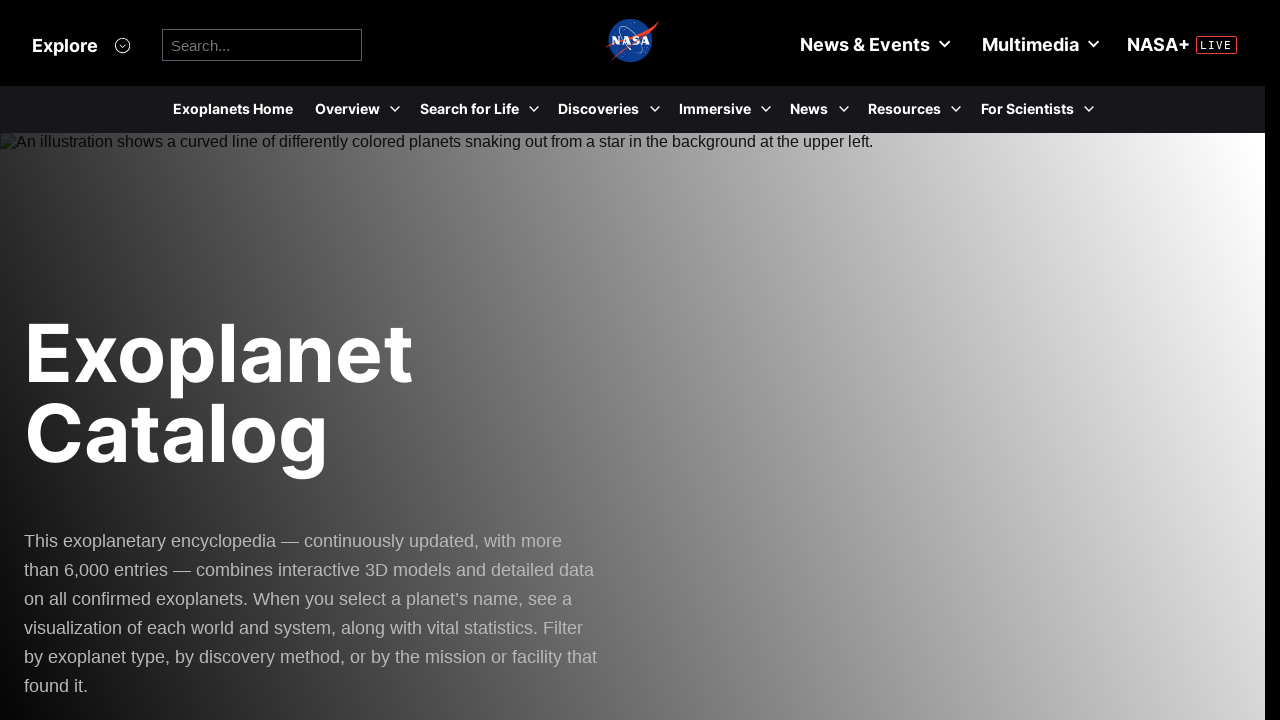

Exoplanet content items loaded on the page
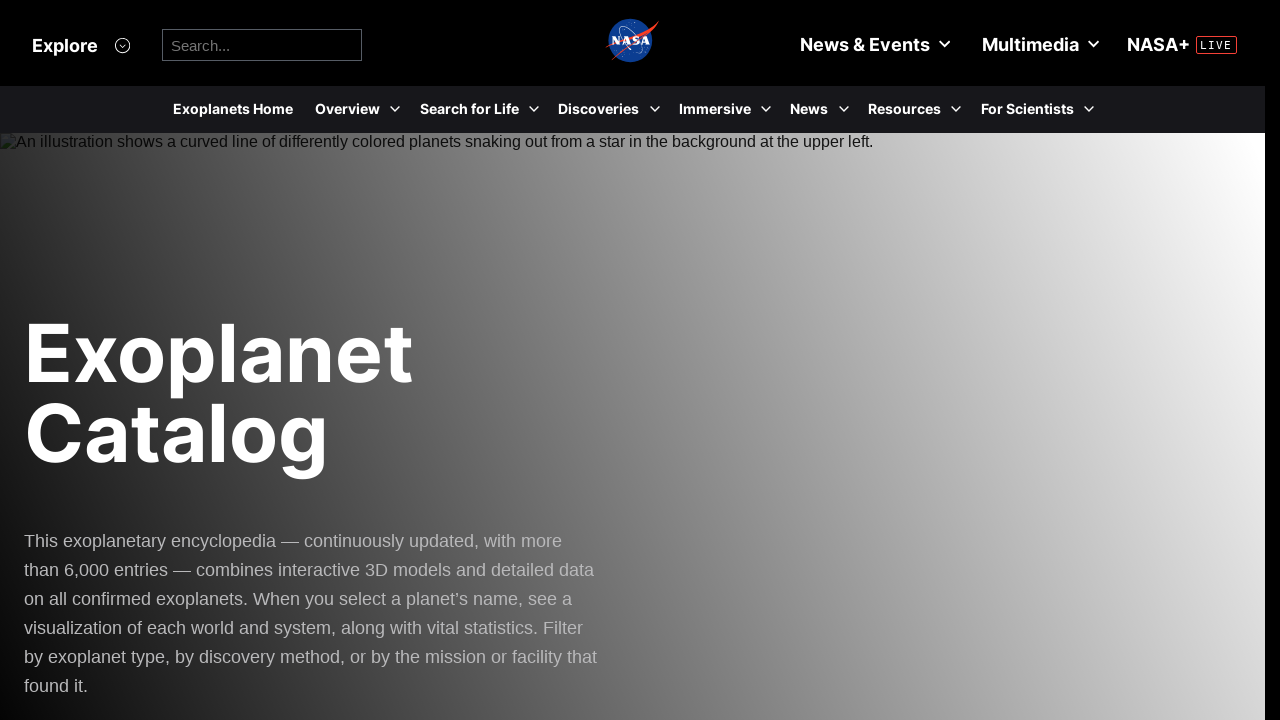

Located all exoplanet content items
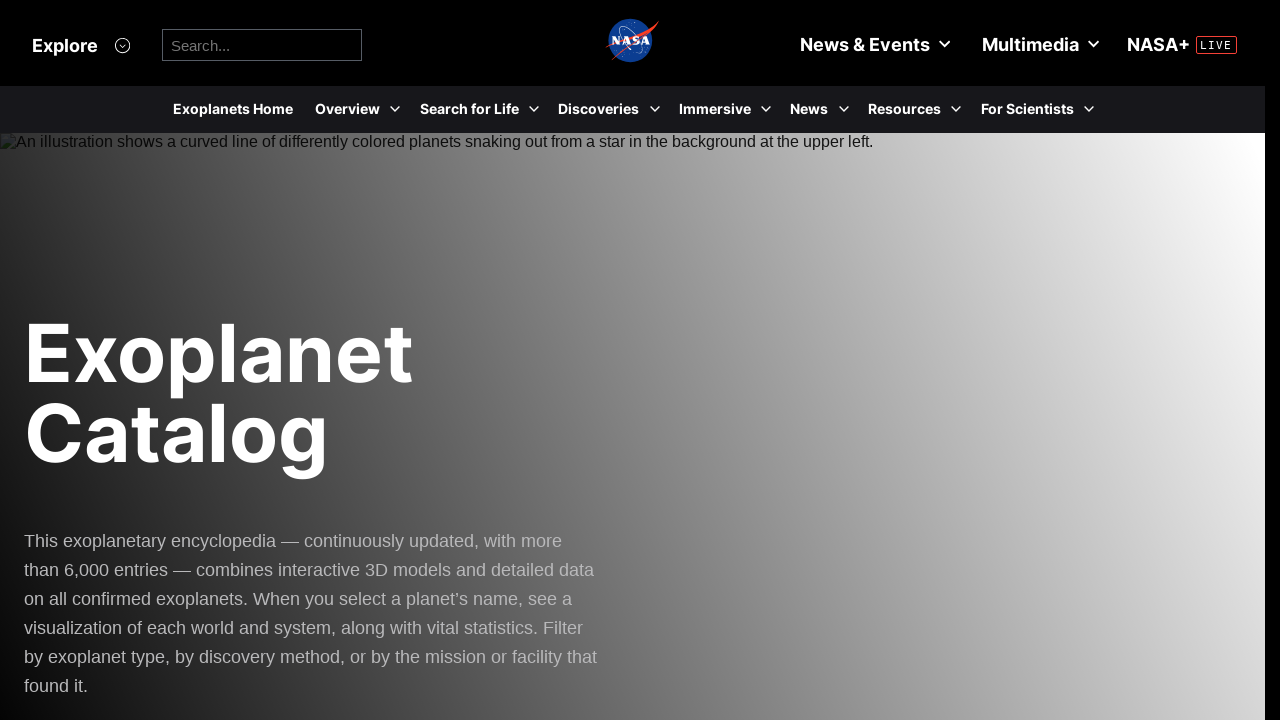

Verified that 15 exoplanet items are displayed on the page
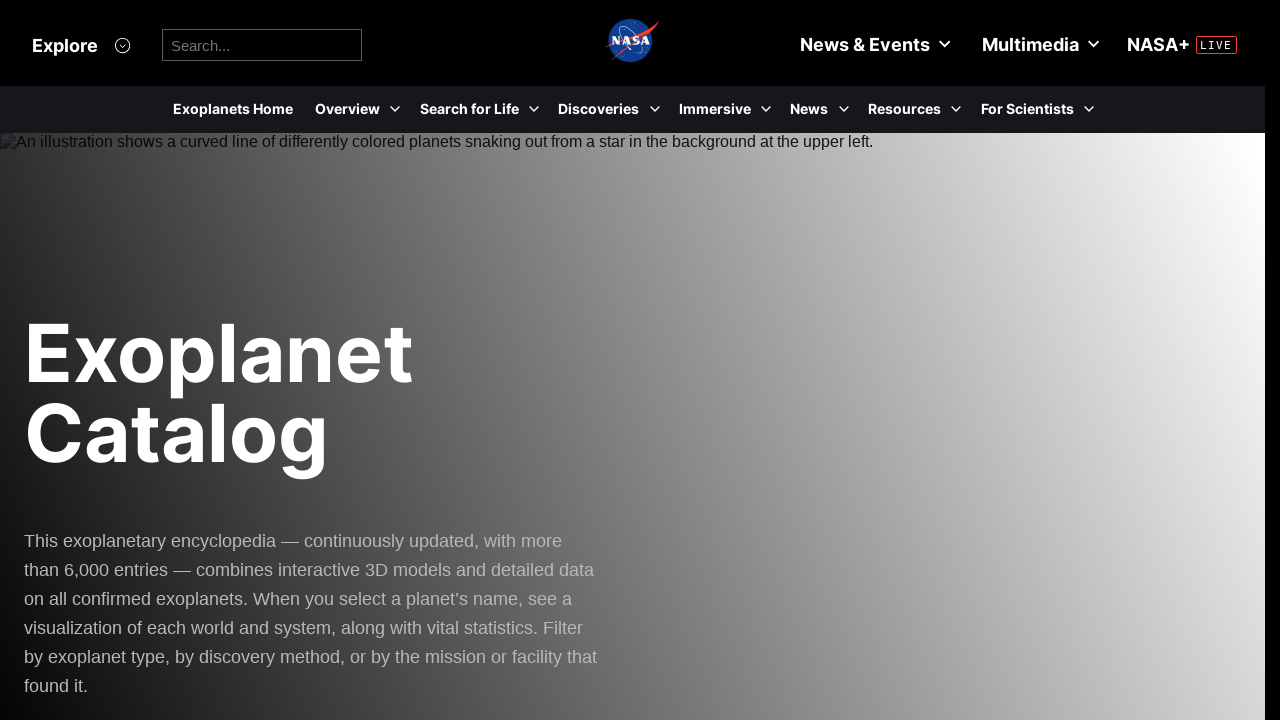

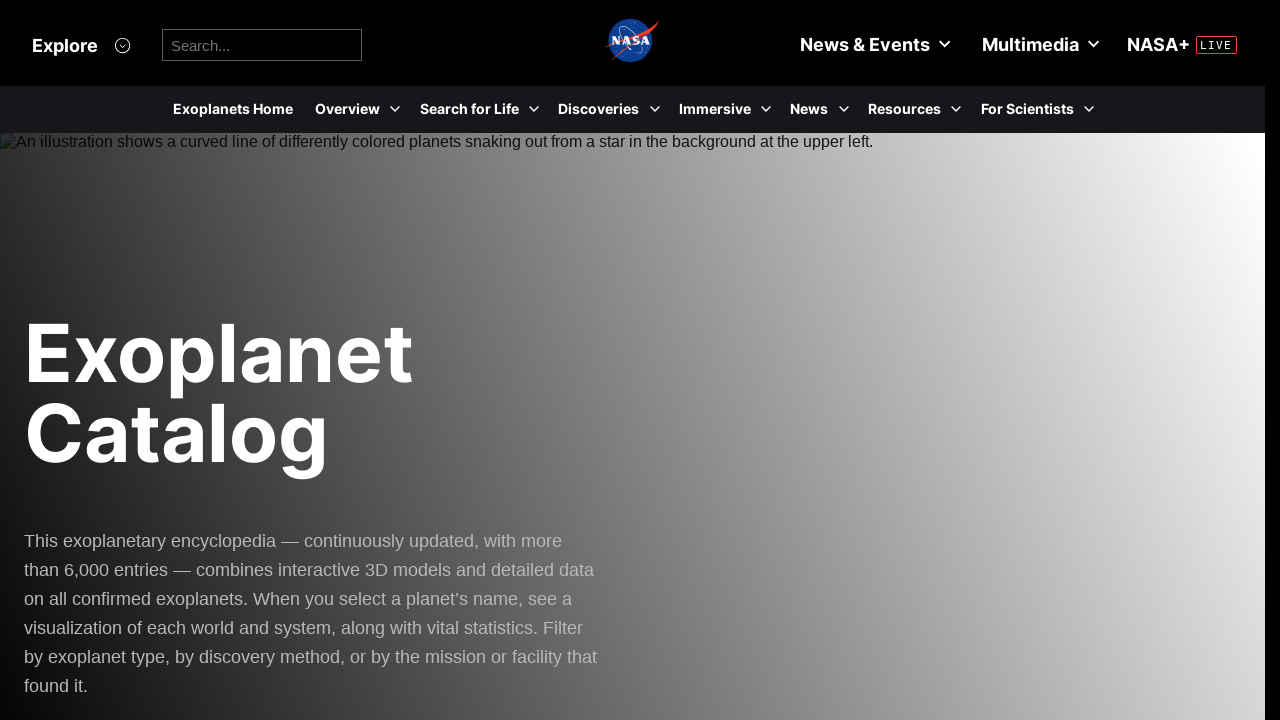